Tests jQuery UI slider functionality by dragging the slider handle to a new position

Starting URL: http://jqueryui.com/resources/demos/slider/default.html

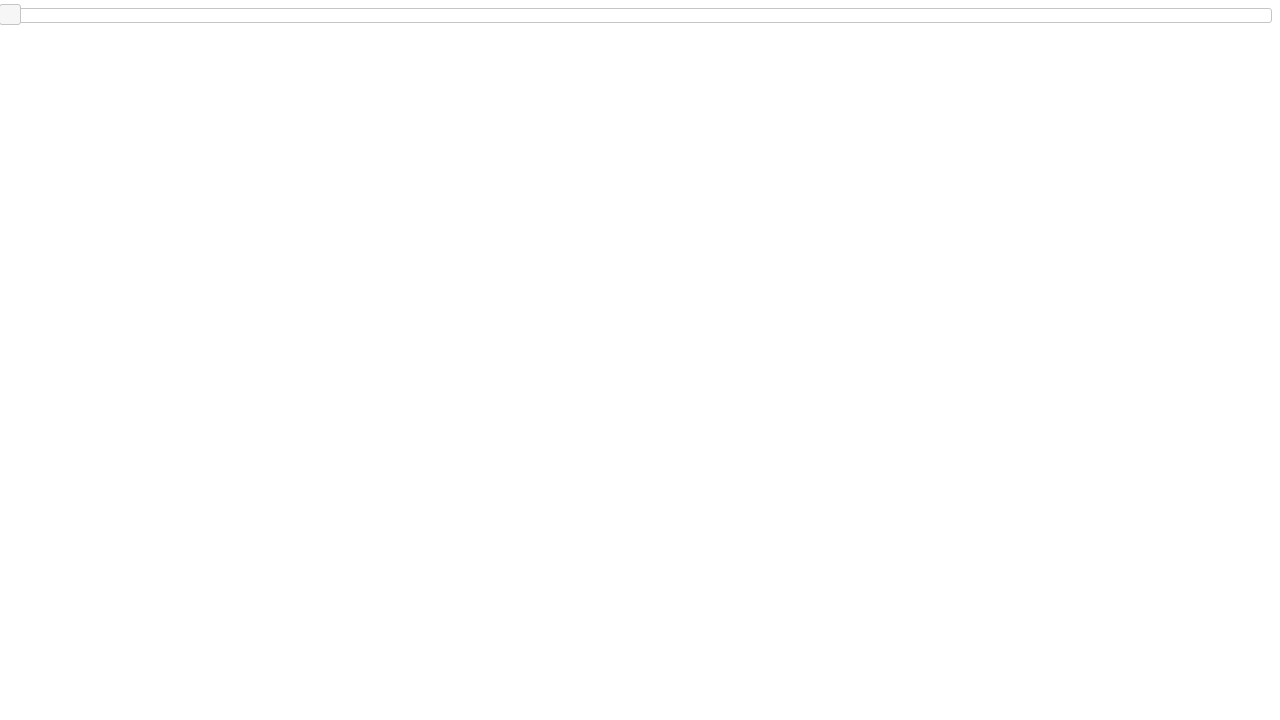

Navigated to jQuery UI slider demo page
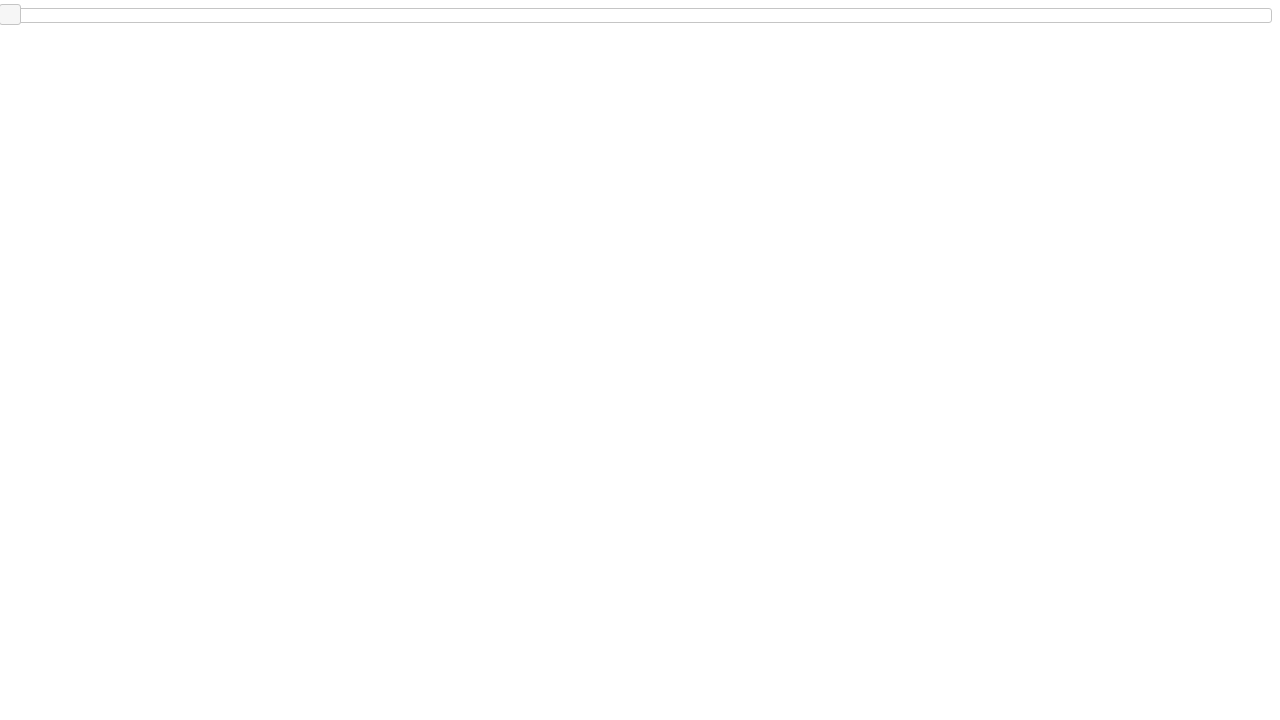

Located the slider handle element
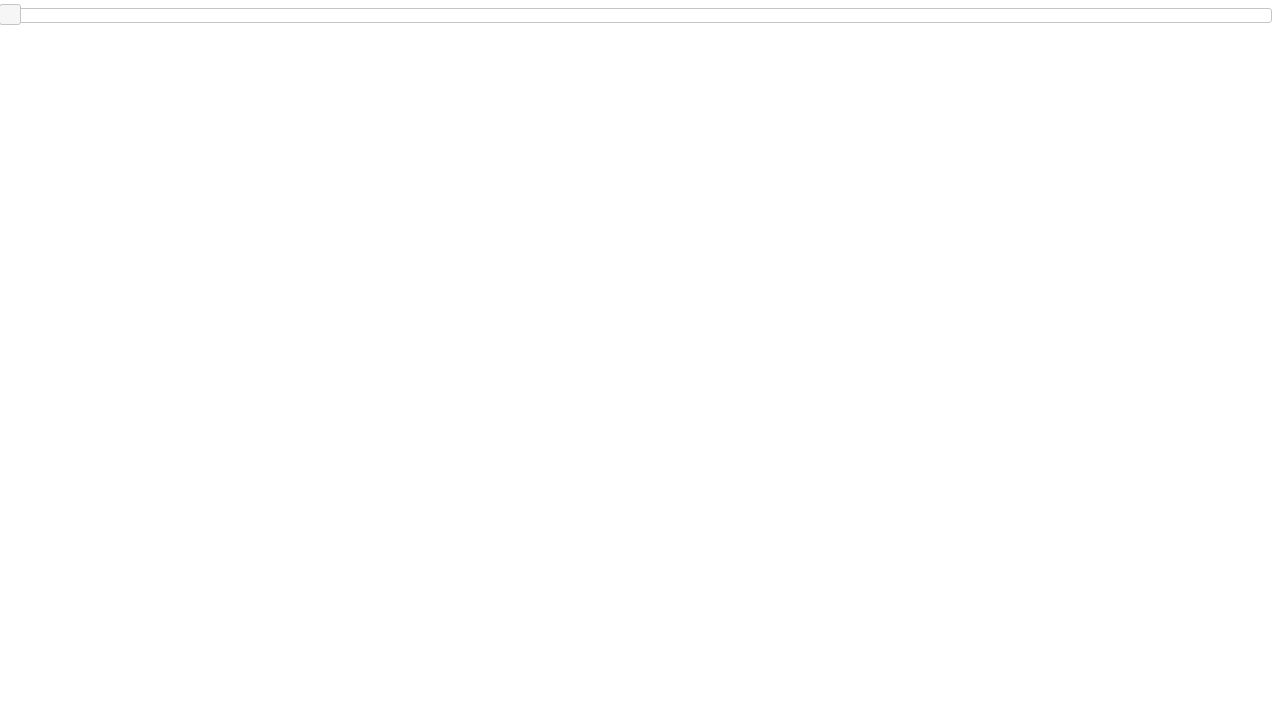

Retrieved slider handle bounding box coordinates
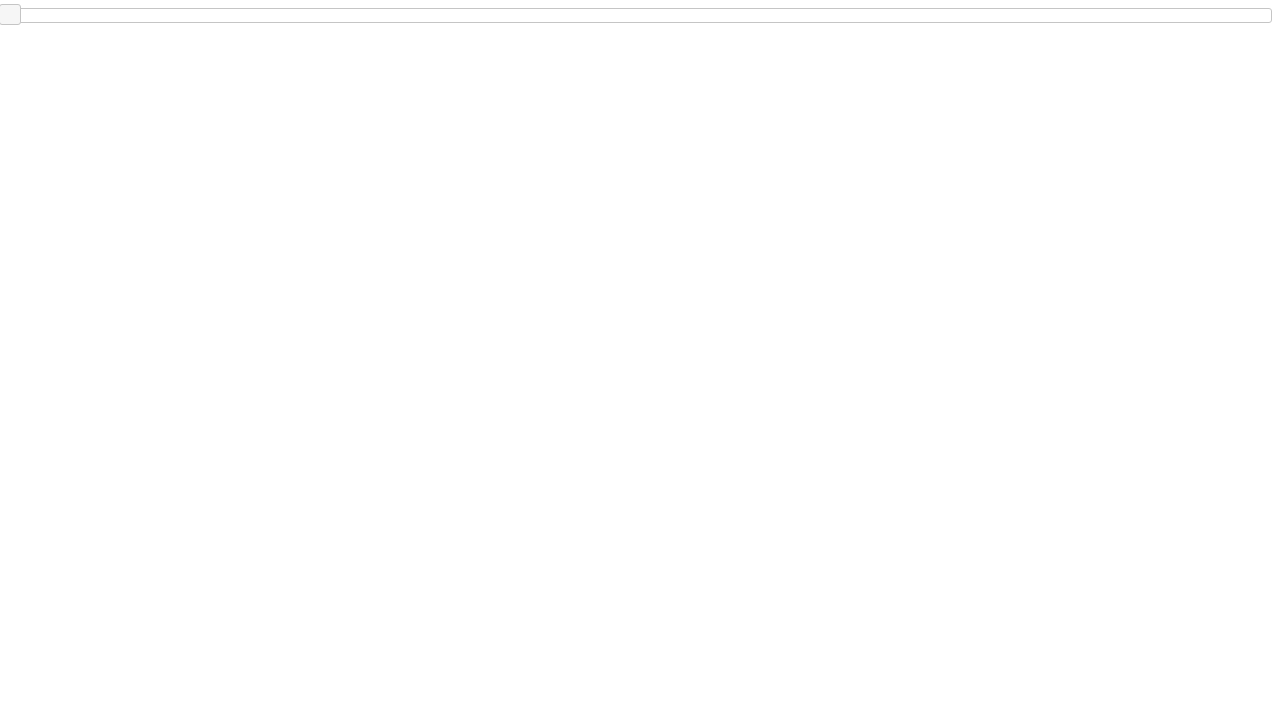

Moved mouse to slider handle center position at (10, 15)
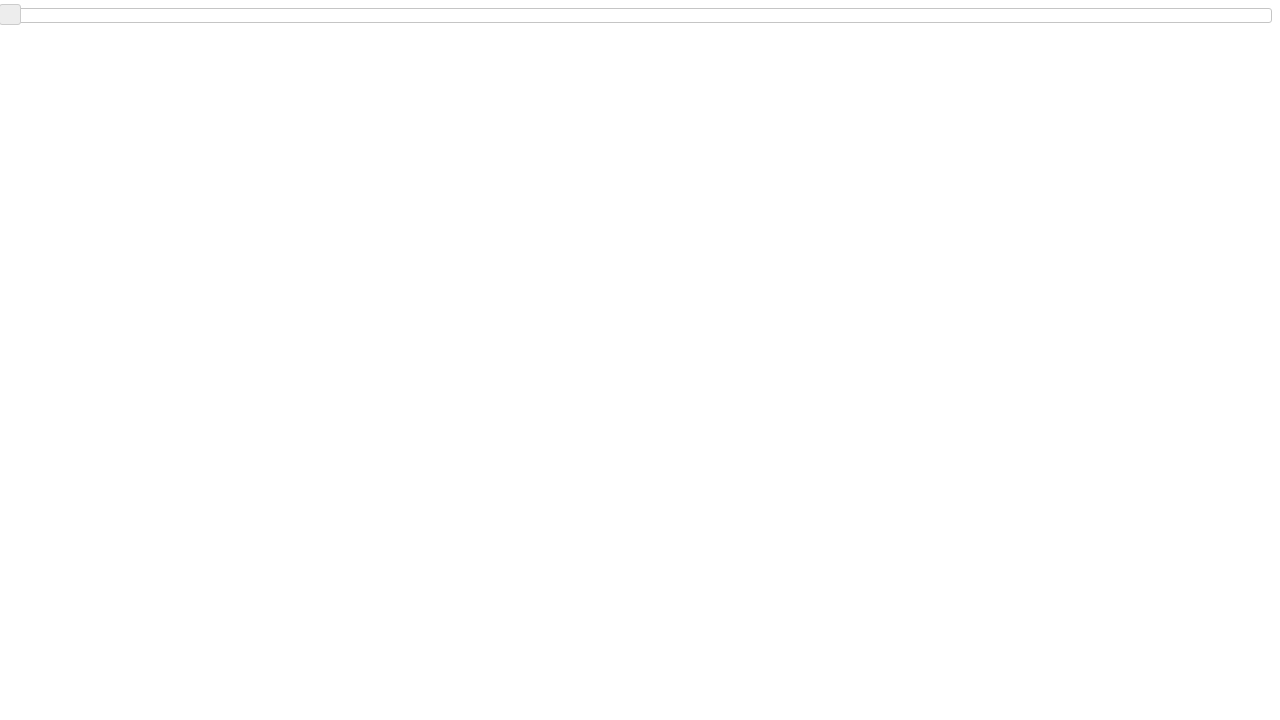

Pressed mouse button down on slider handle at (10, 15)
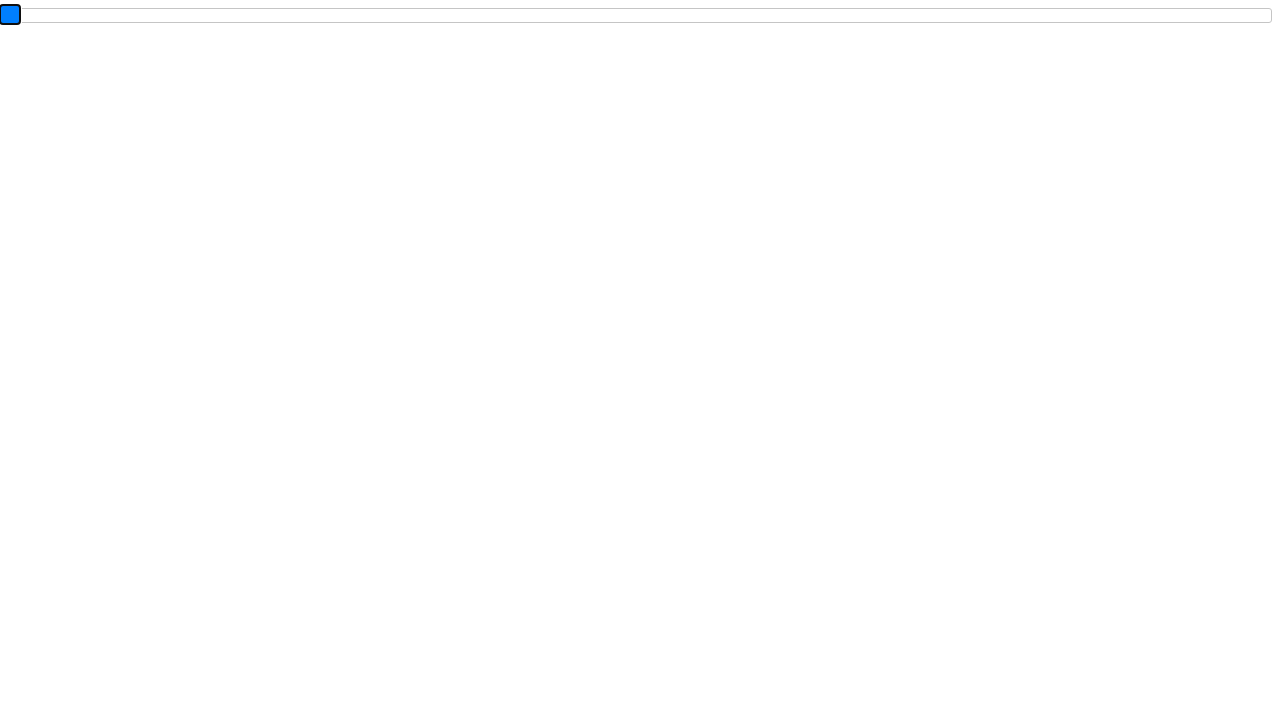

Dragged slider handle 900 pixels to the right at (910, 15)
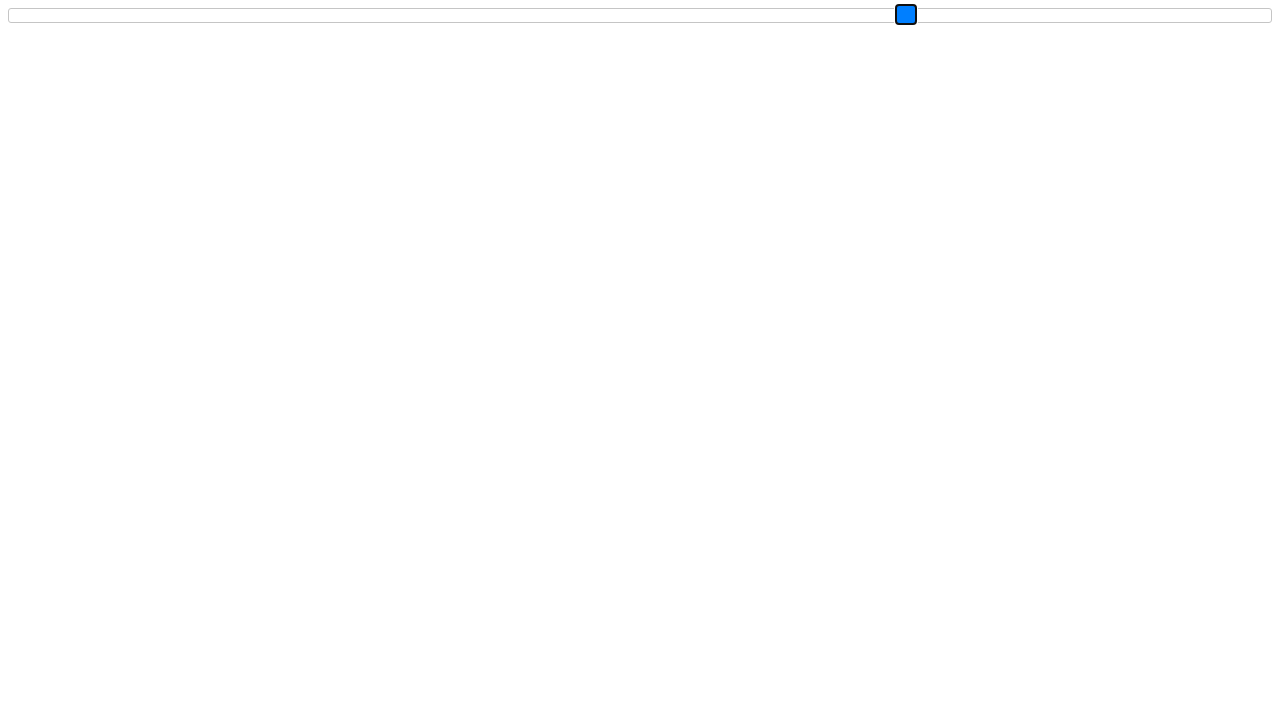

Released mouse button to complete slider drag gesture at (910, 15)
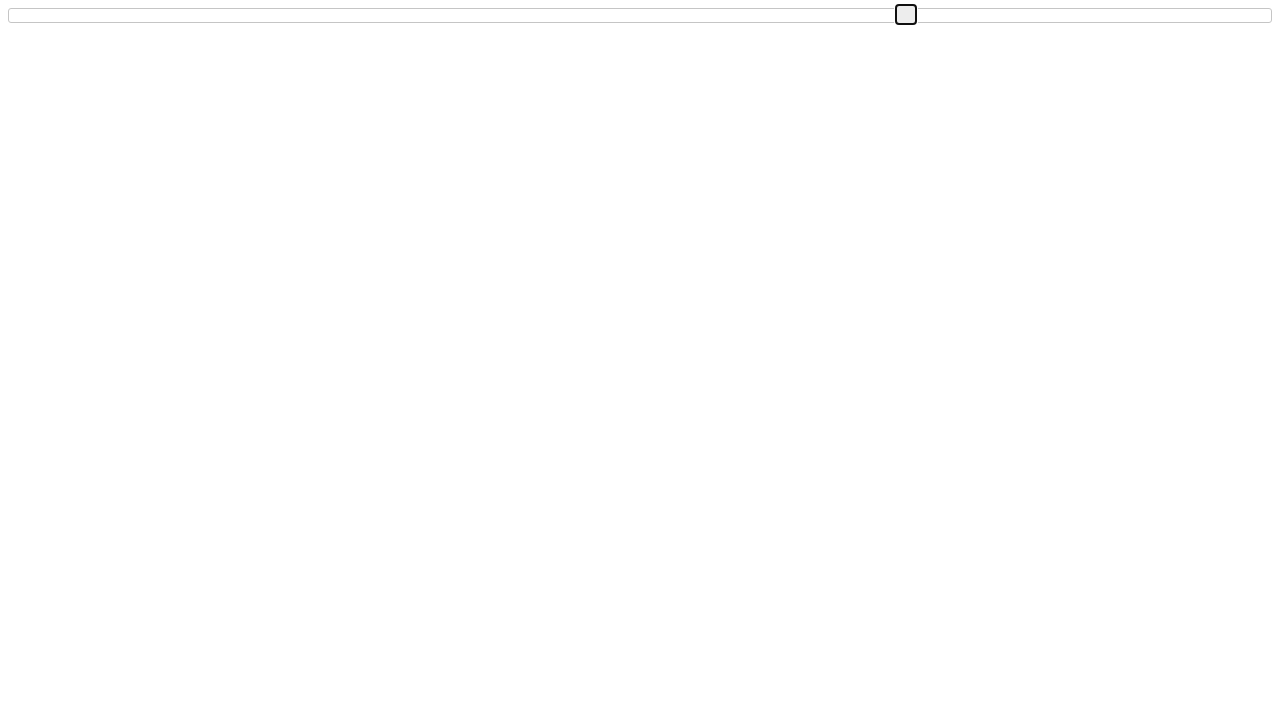

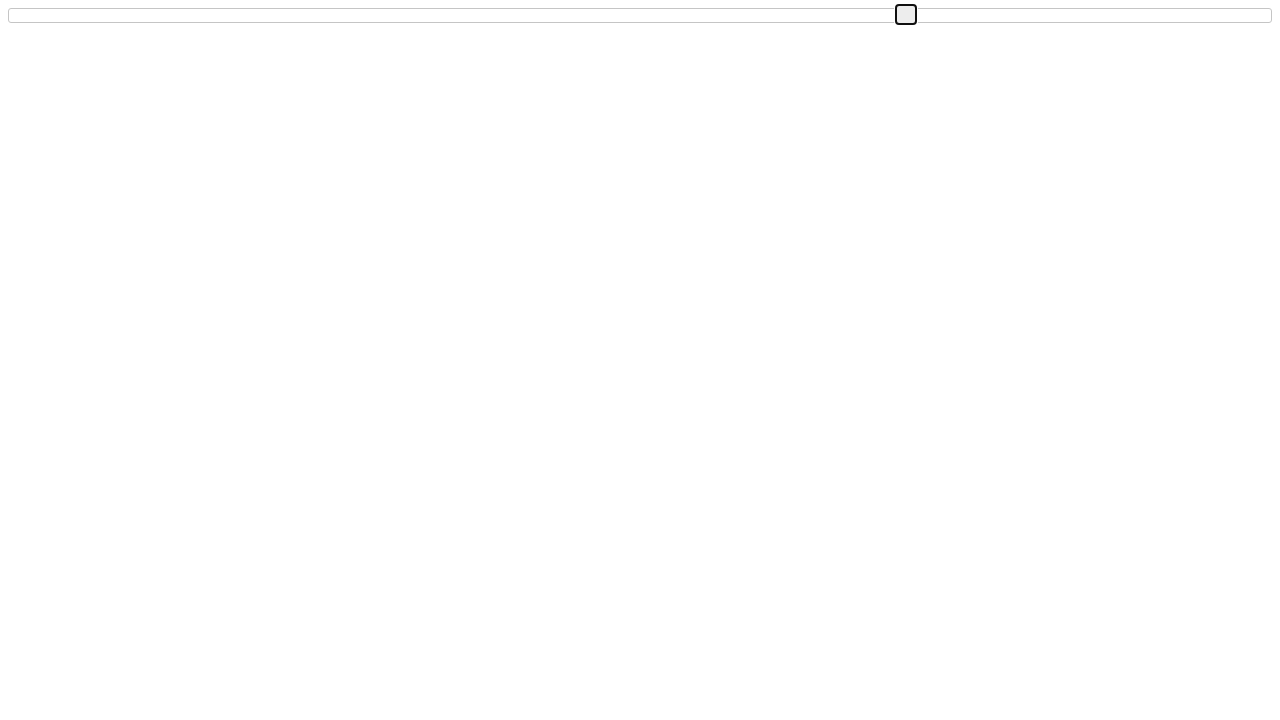